Navigates to the Challenging DOM page and verifies the table column headers are displayed correctly.

Starting URL: https://the-internet.herokuapp.com/

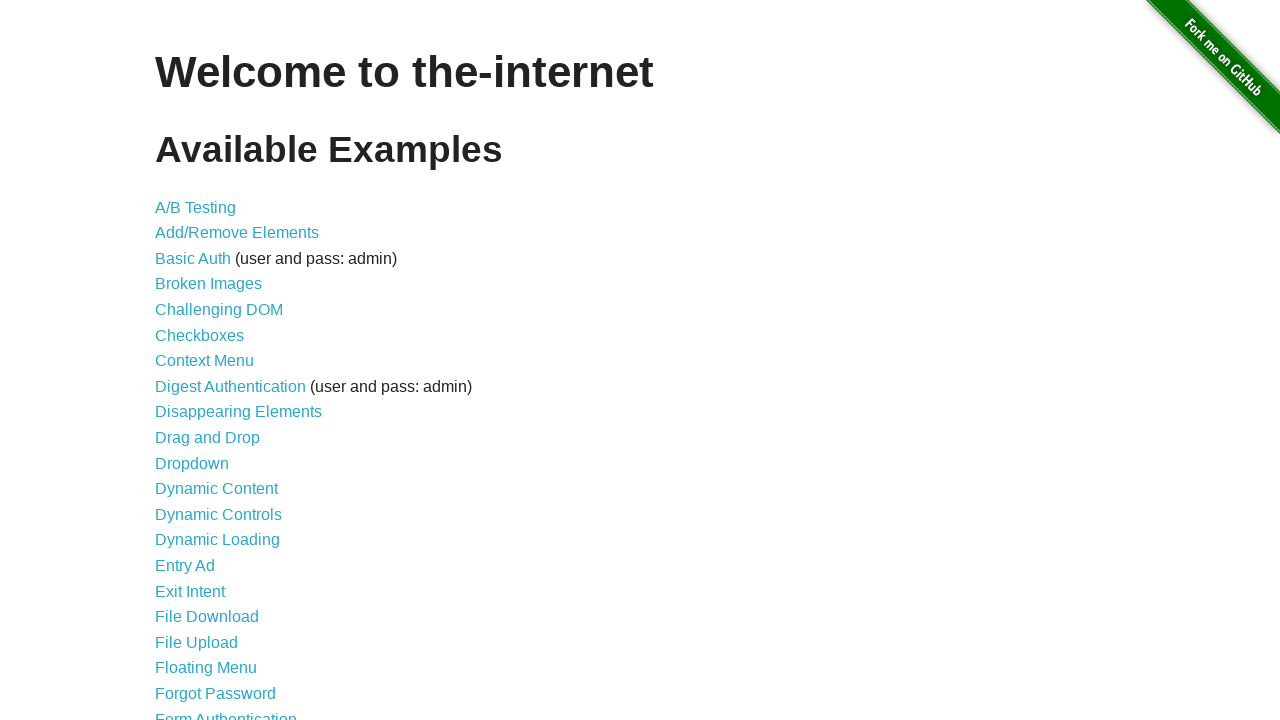

Clicked on Challenging DOM link at (219, 310) on a:has-text('Challenging DOM')
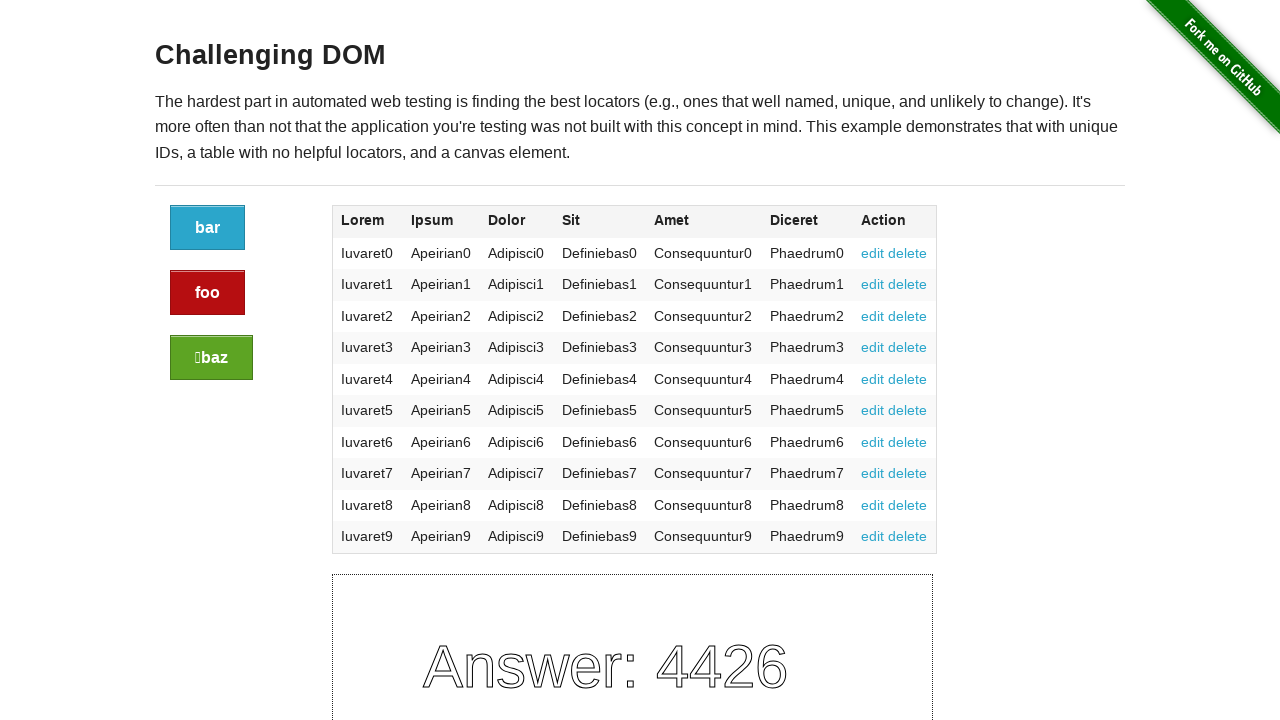

Page loaded and h3 heading is present
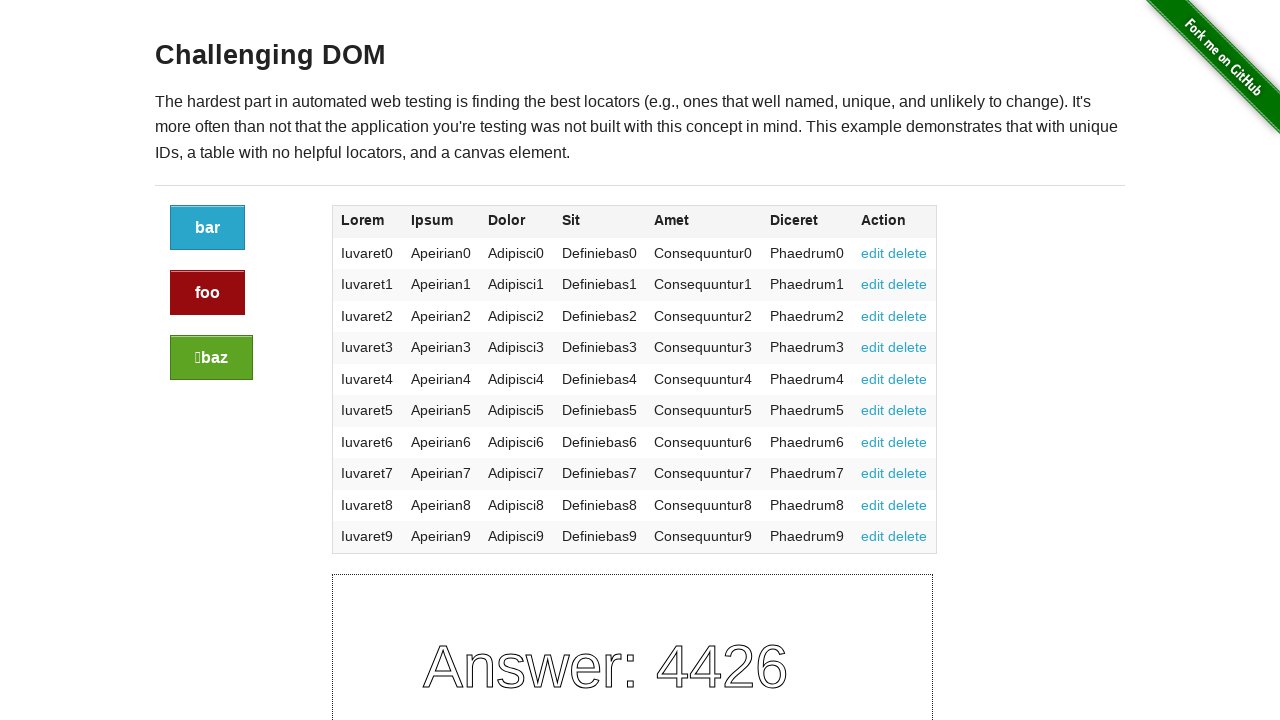

Table headers are present
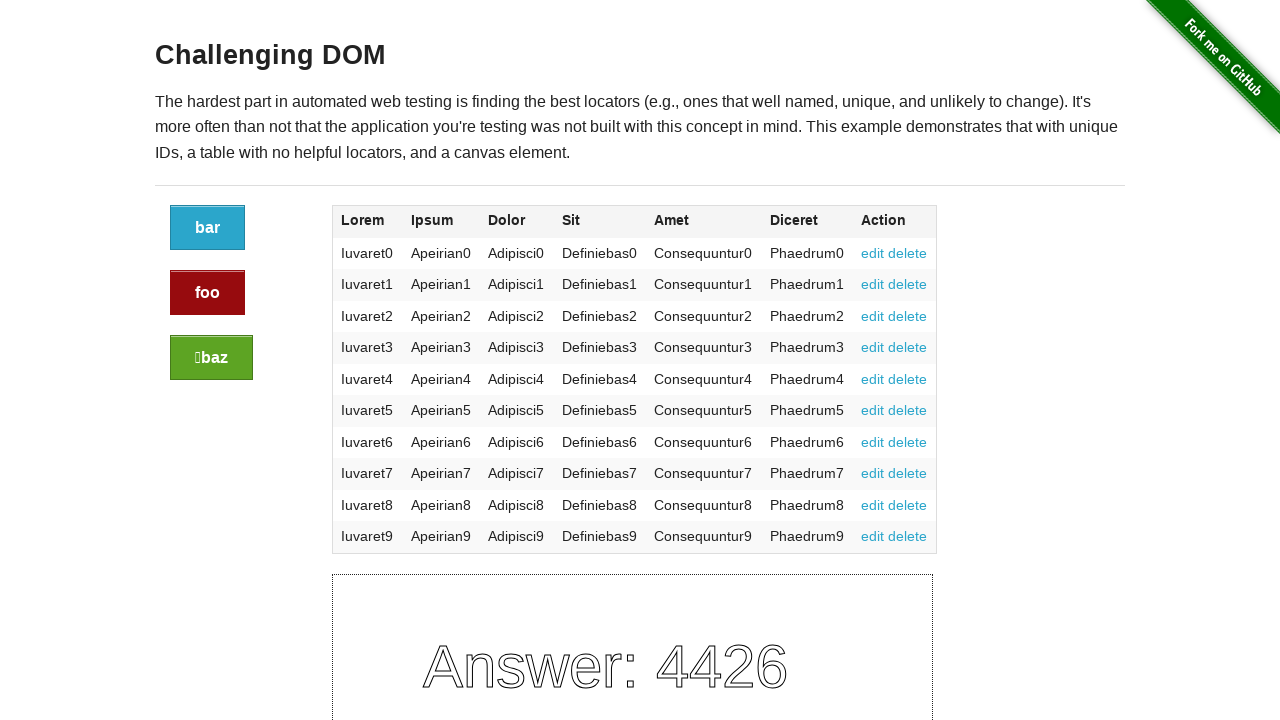

Verified 'Lorem' table header is displayed
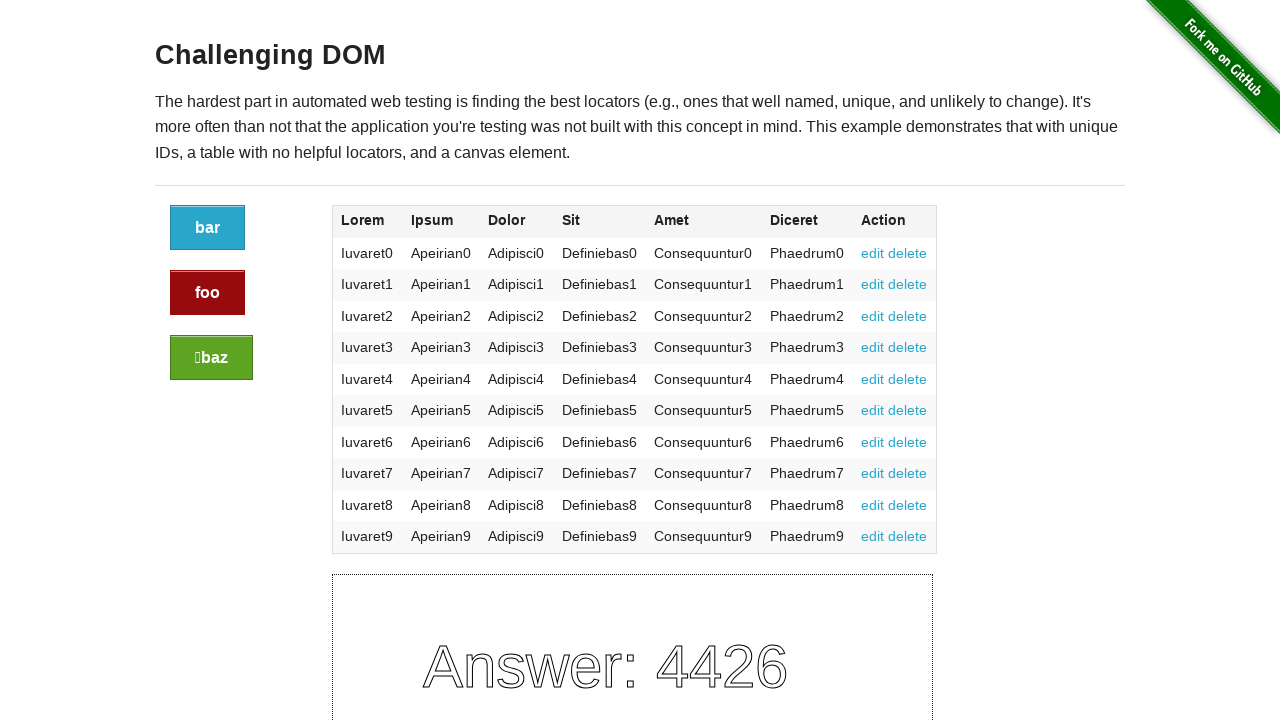

Verified 'Ipsum' table header is displayed
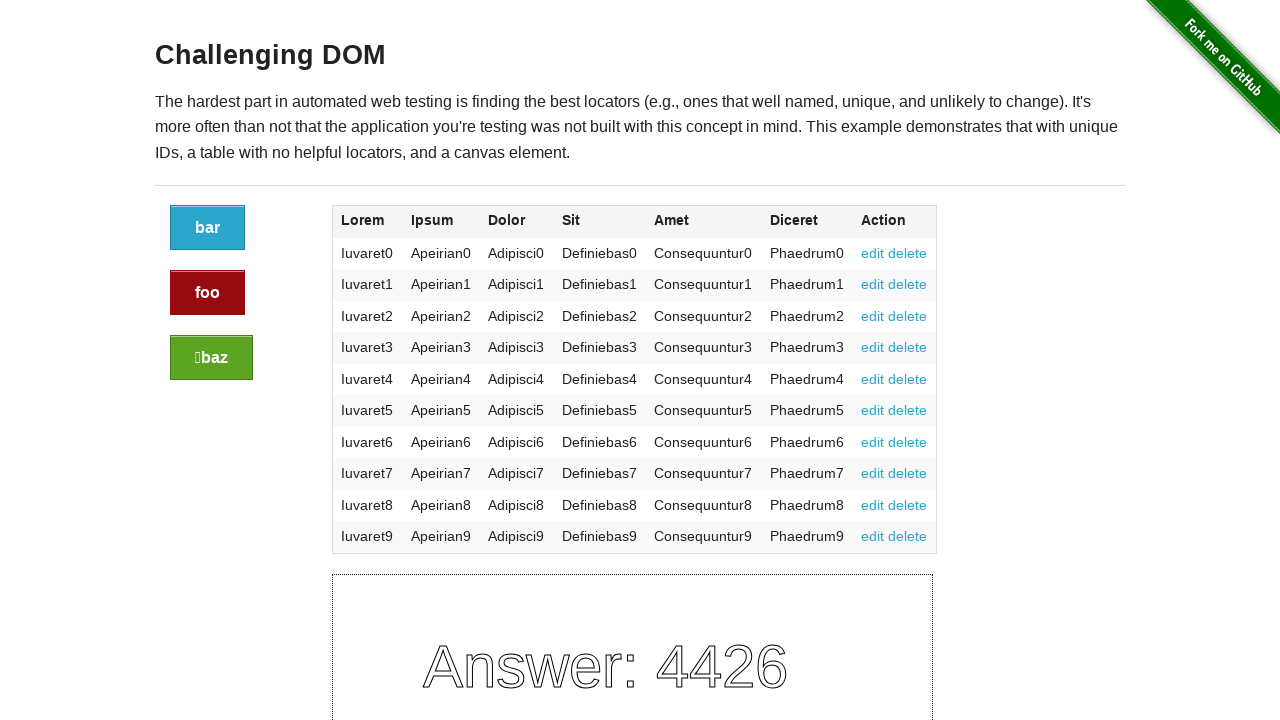

Verified 'Action' table header is displayed
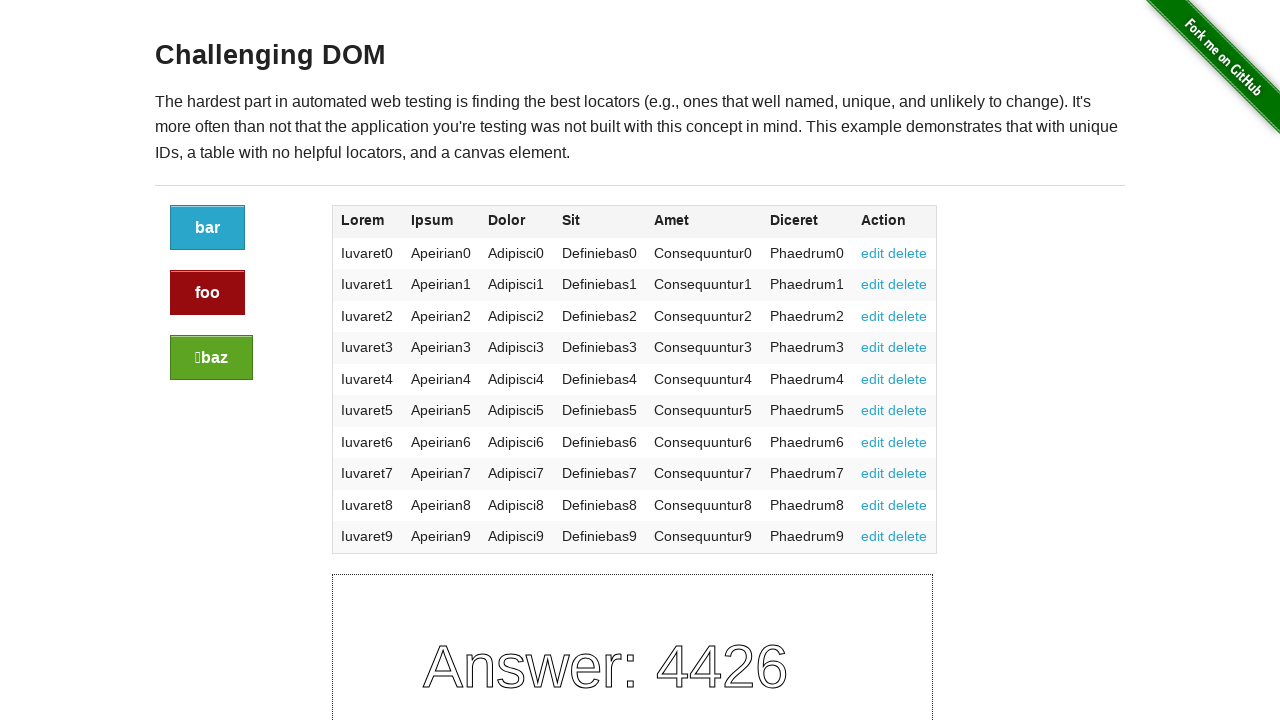

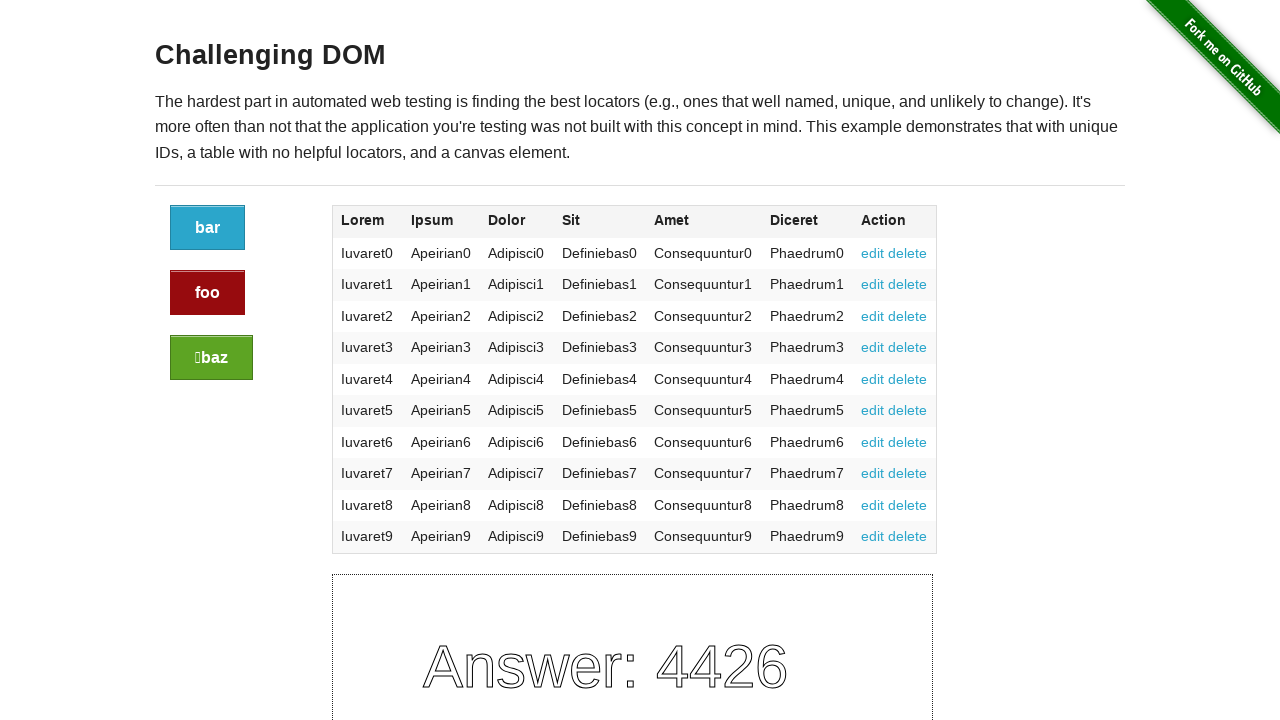